Navigates to the OrangeHRM demo login page and clicks on the "OrangeHRM, Inc" link (likely a footer link to the company website)

Starting URL: https://opensource-demo.orangehrmlive.com/web/index.php/auth/login

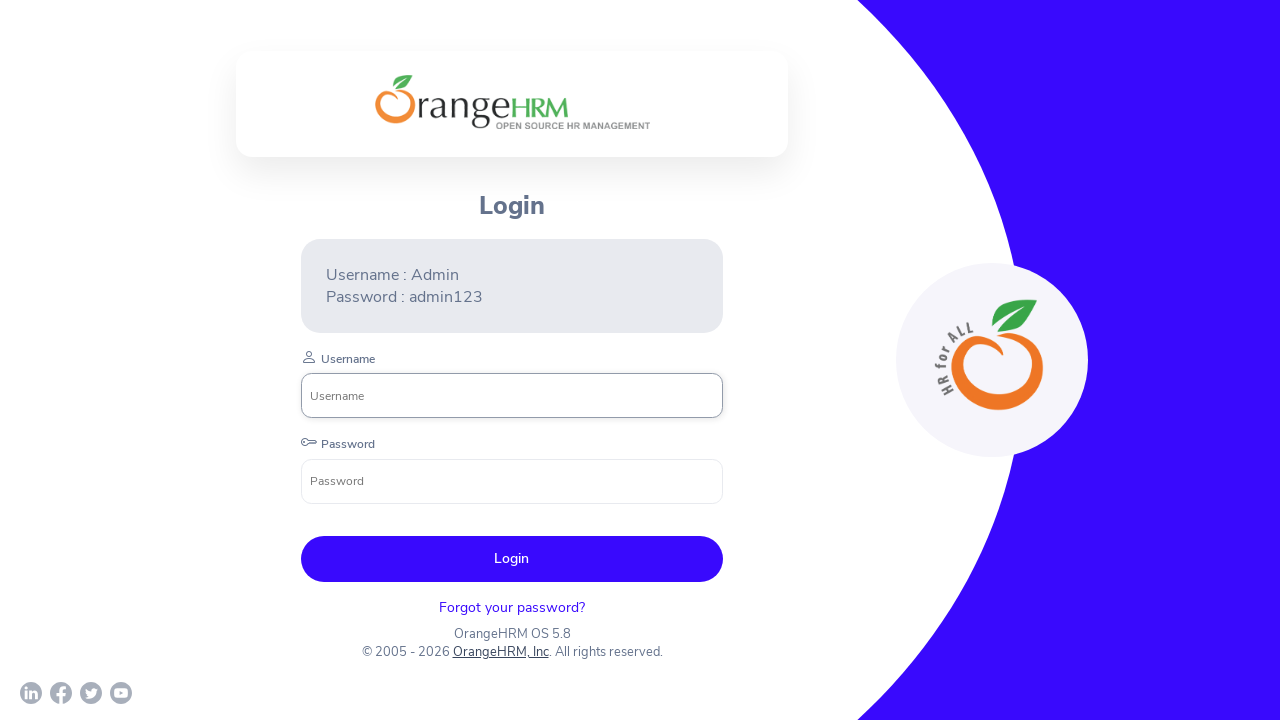

Waited for OrangeHRM login page to load (networkidle state)
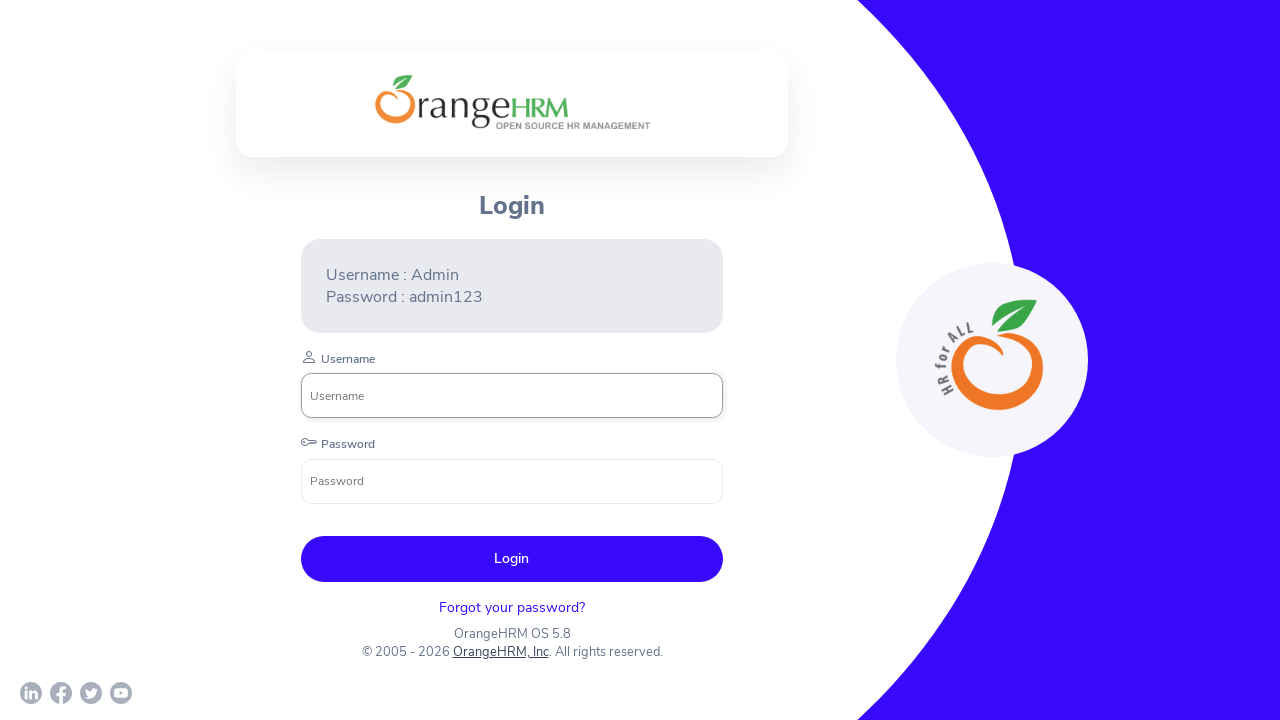

Clicked on the 'OrangeHRM, Inc' footer link at (500, 652) on xpath=//a[normalize-space()='OrangeHRM, Inc']
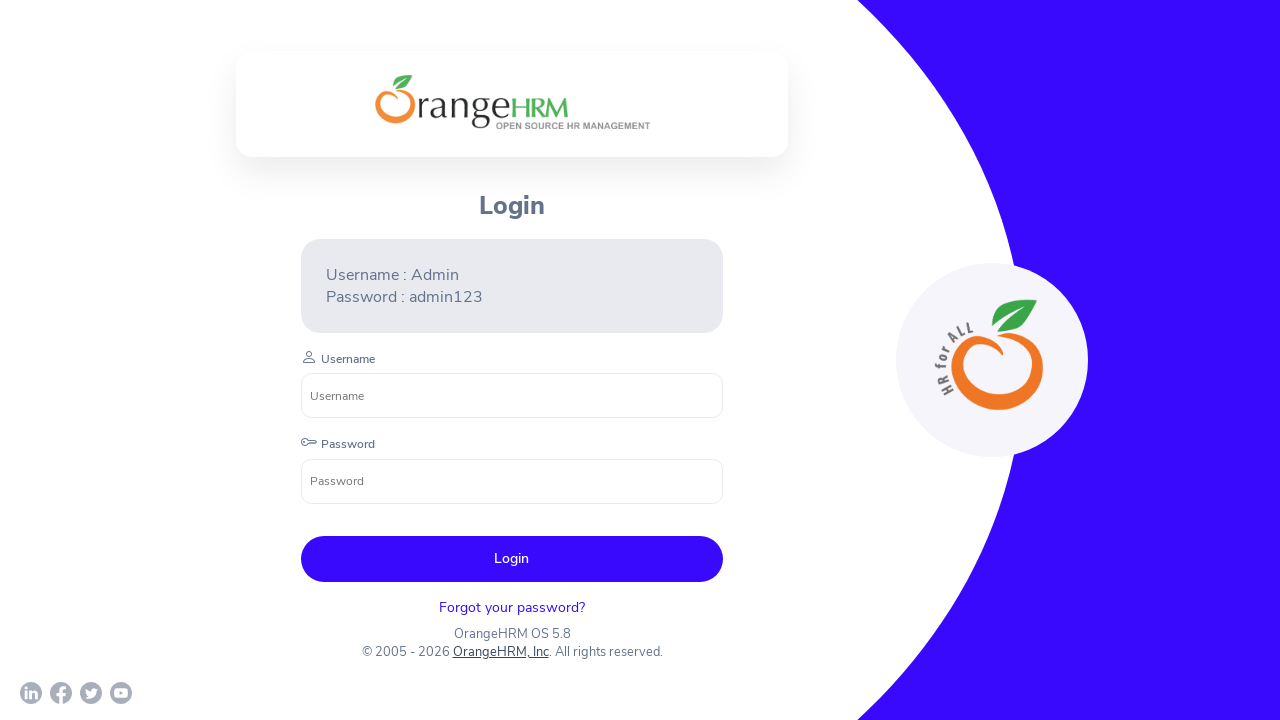

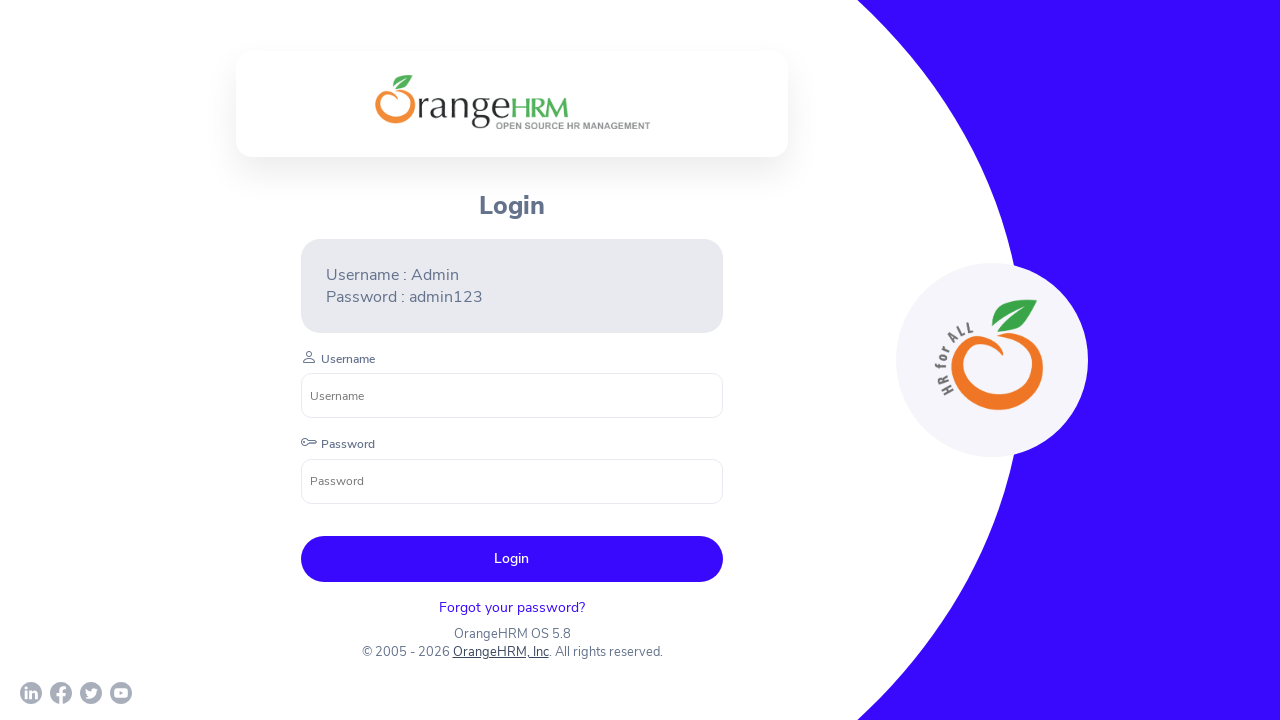